Tests Google Ads Transparency search functionality by entering a business name and checking for ad presence indicators

Starting URL: https://adstransparency.google.com/?hl=pt-BR&region=anywhere

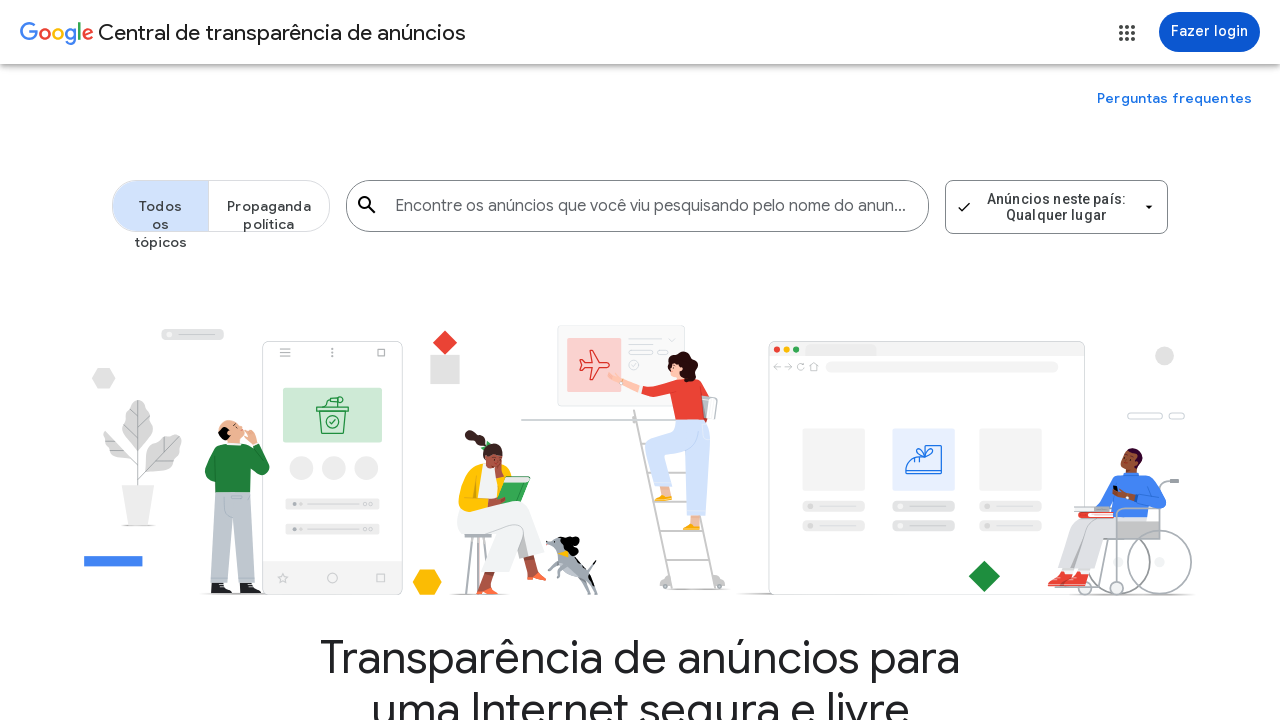

Located search input area element
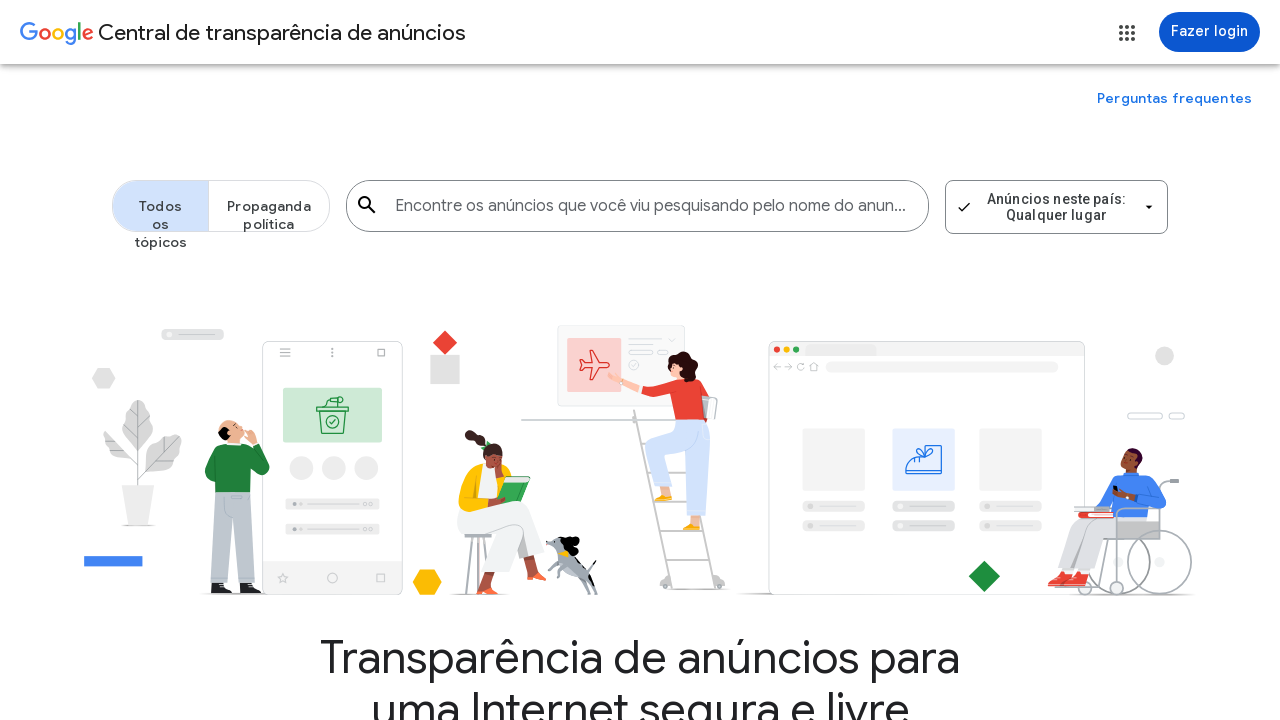

Filled search input with business name 'Acme Corporation Ltd'
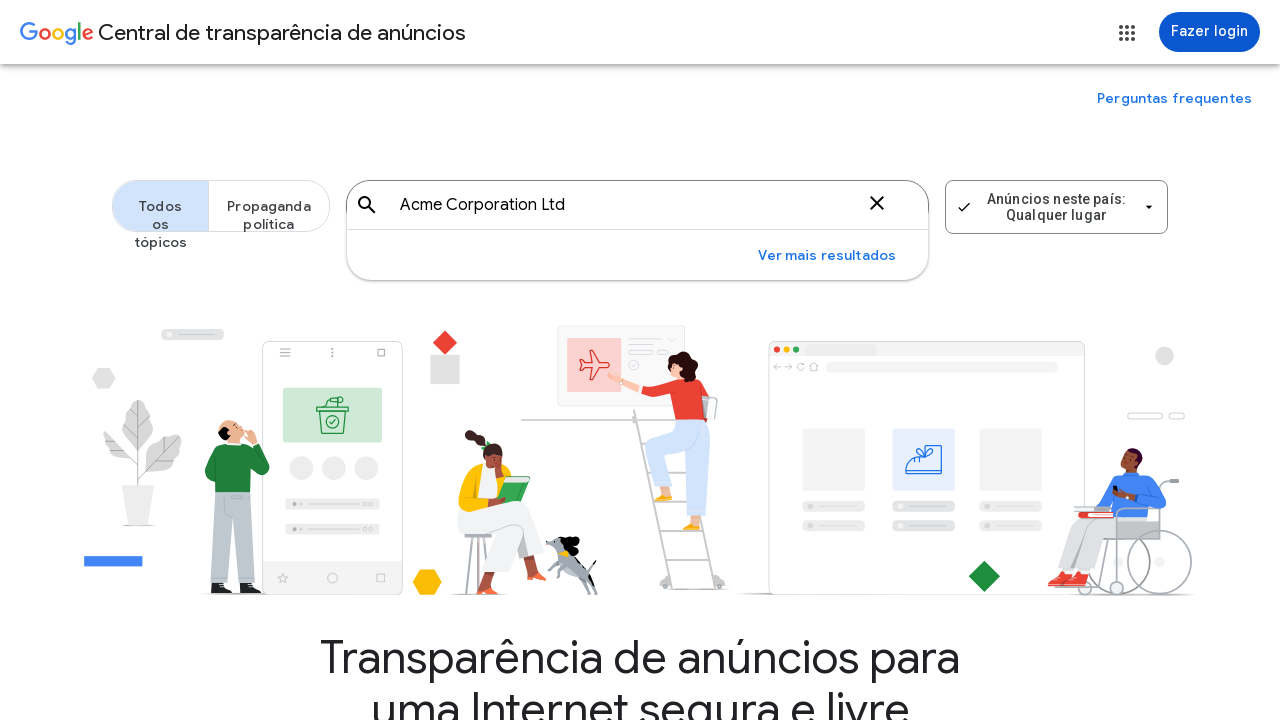

Waited 1 second for results to load
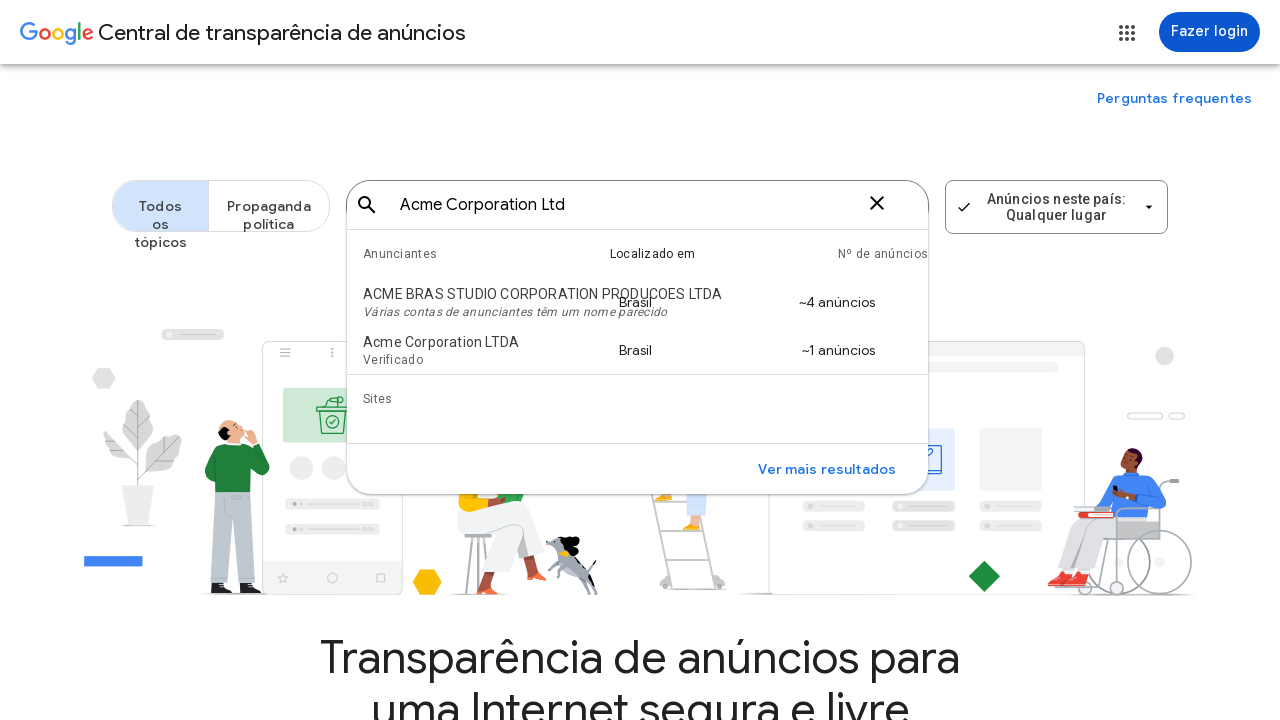

Evaluated presence of ads count element - found: False
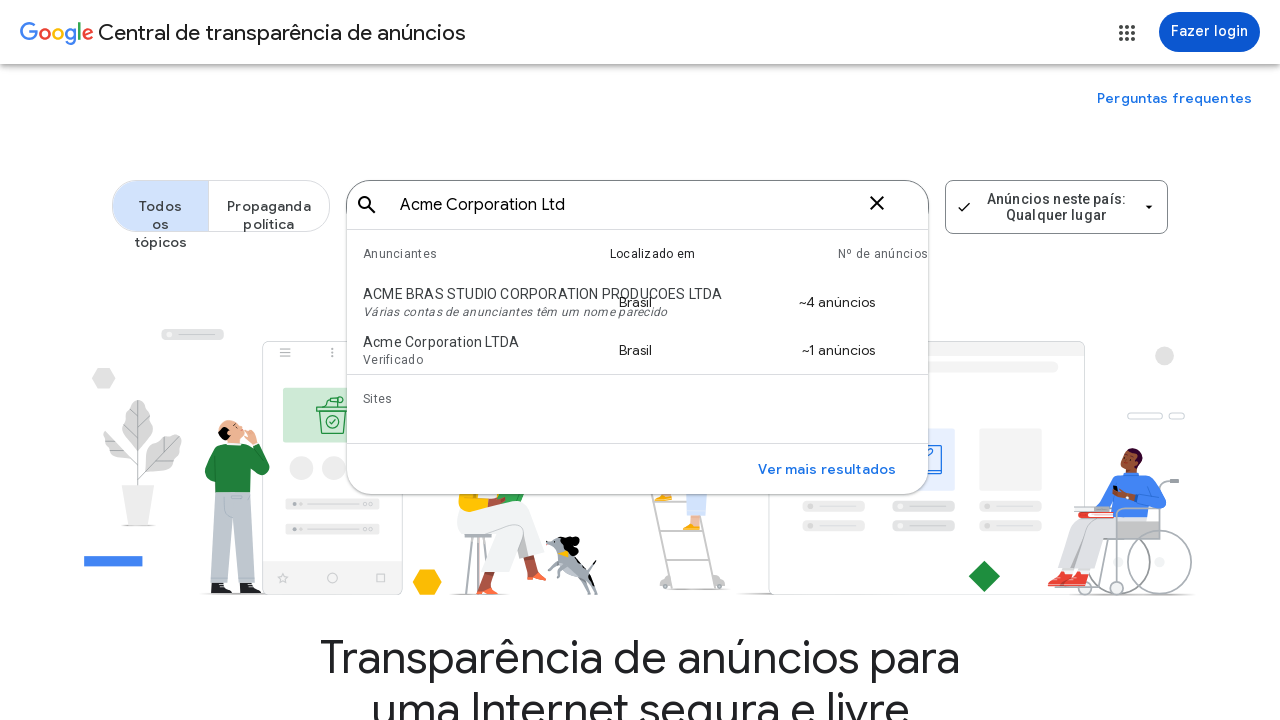

Retrieved ads count value: 0
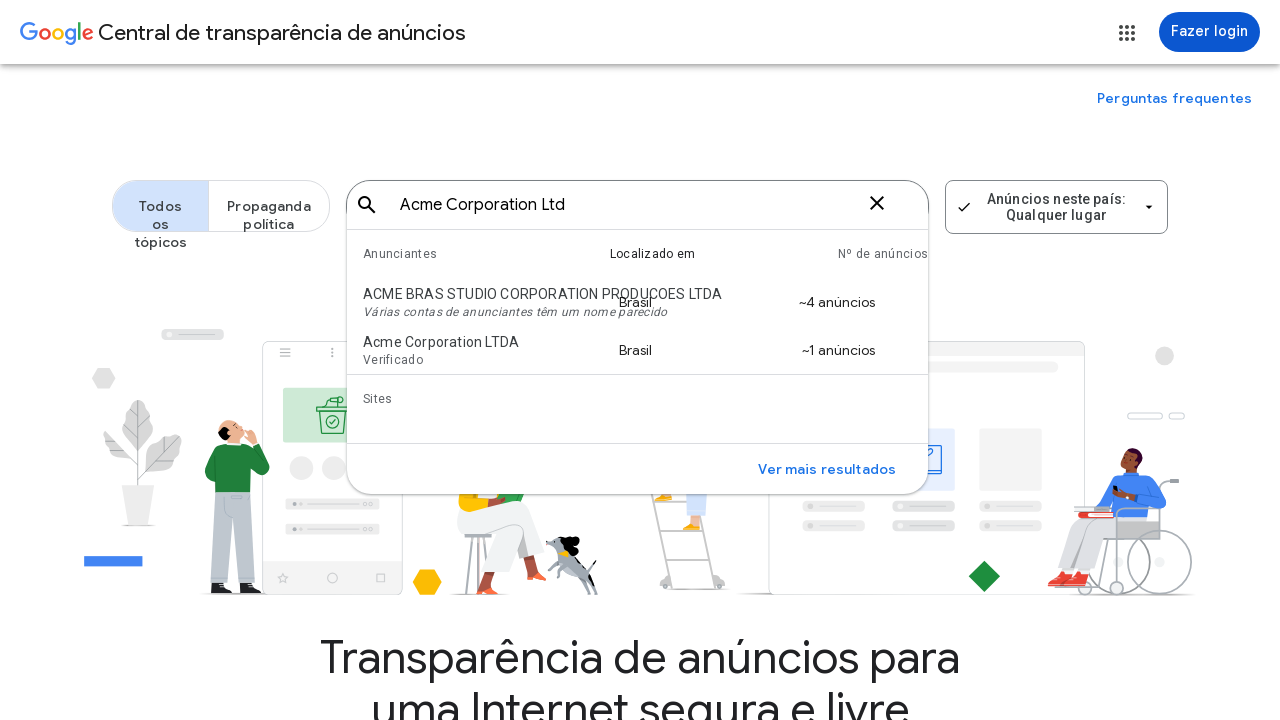

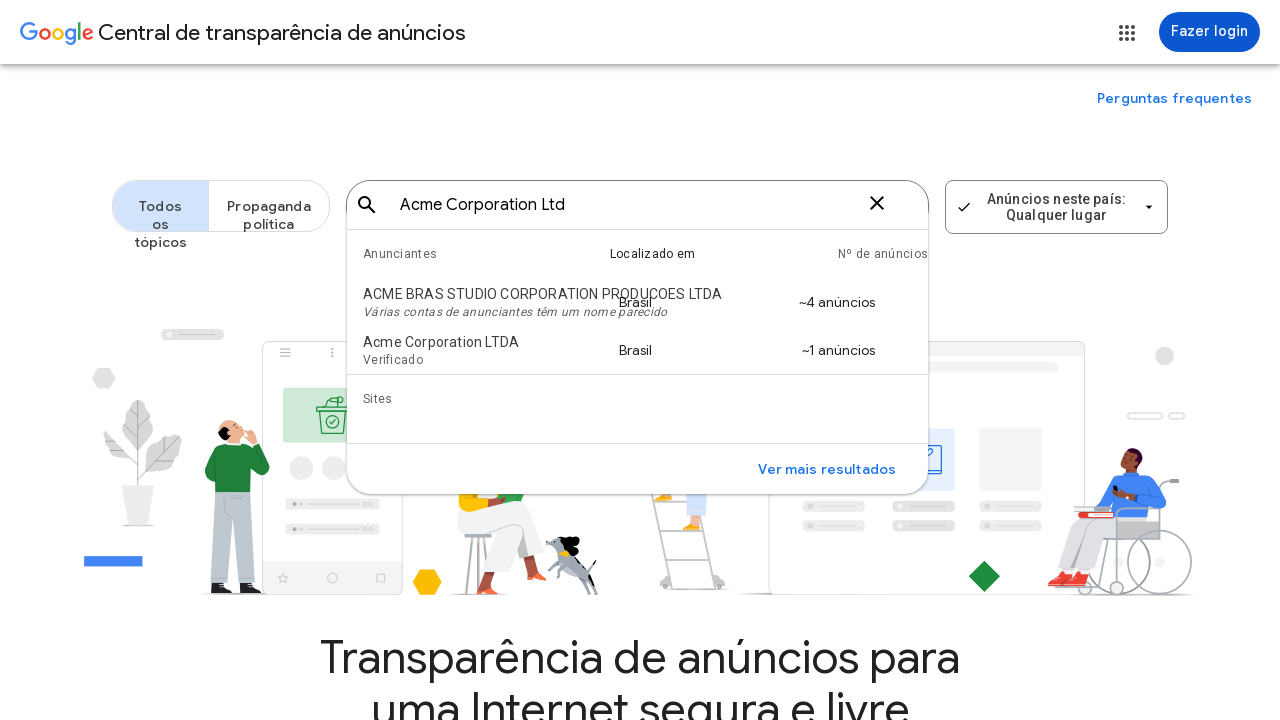